Tests checkbox functionality by navigating to the checkboxes page, checking all checkboxes, and verifying they are all checked

Starting URL: https://the-internet.herokuapp.com/

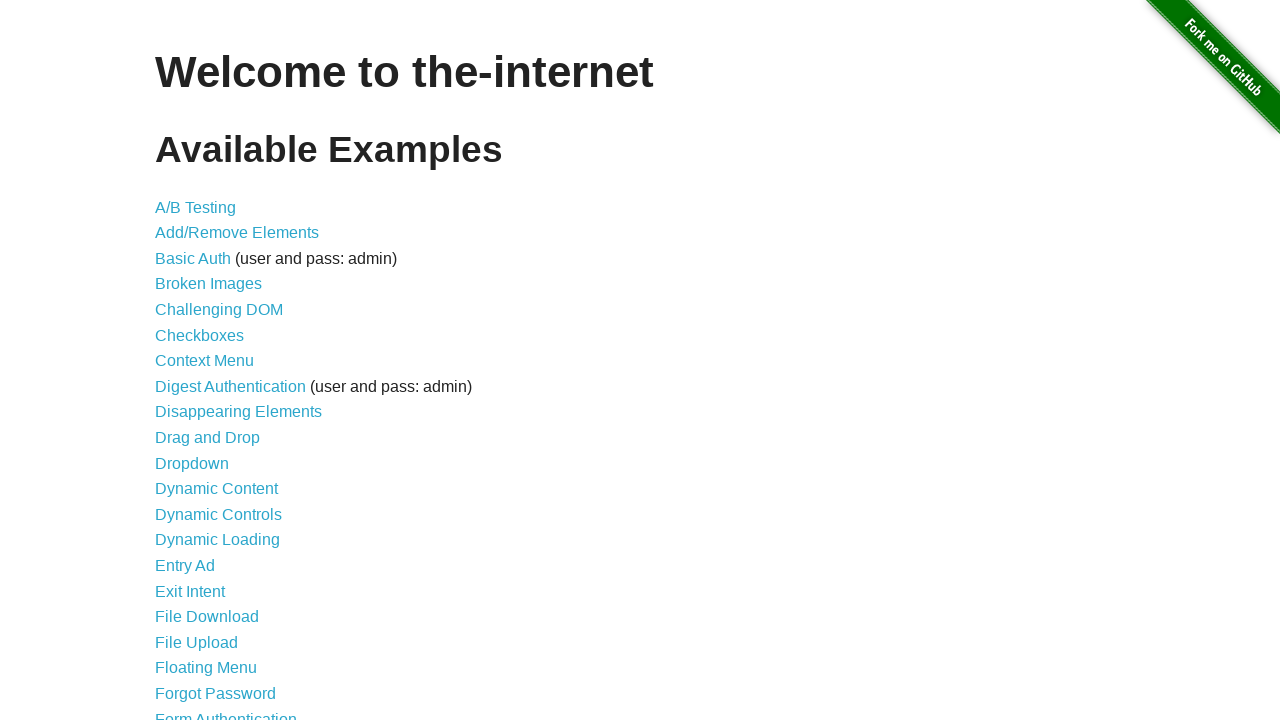

Clicked on Checkboxes link to navigate to checkboxes page at (200, 335) on a[href='/checkboxes']
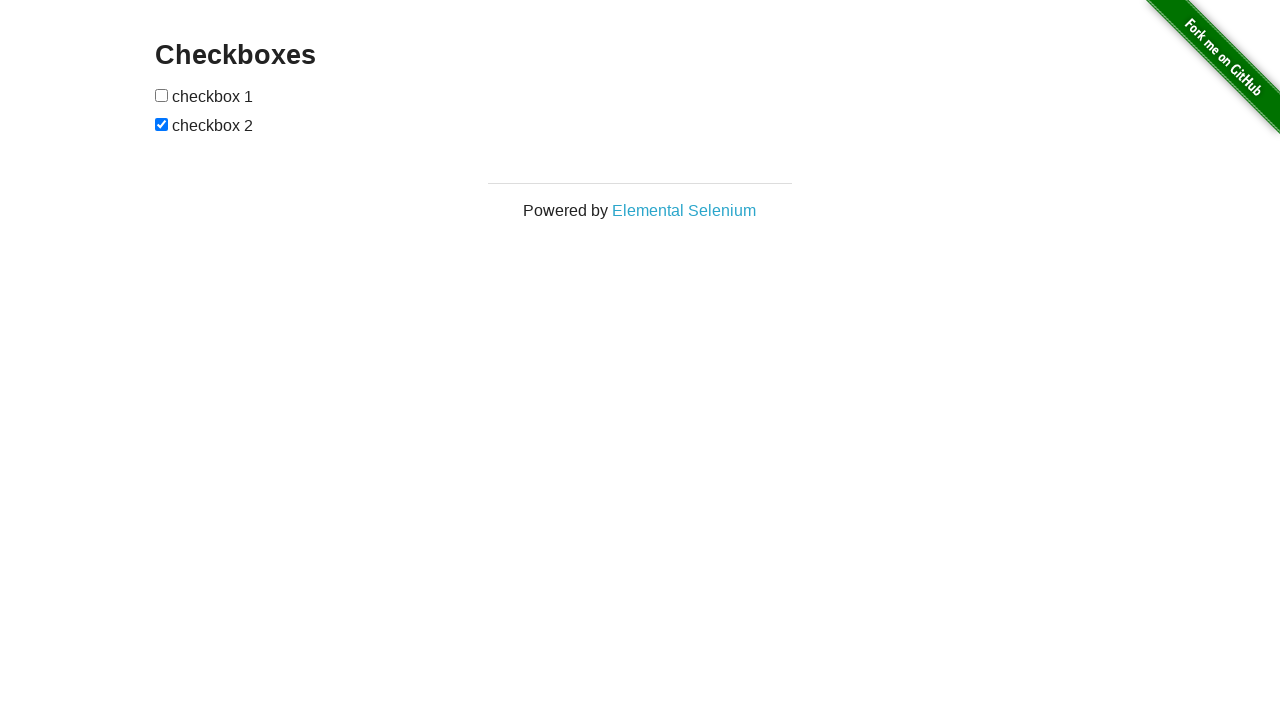

Checked the first checkbox at (162, 95) on input[type='checkbox']:nth-of-type(1)
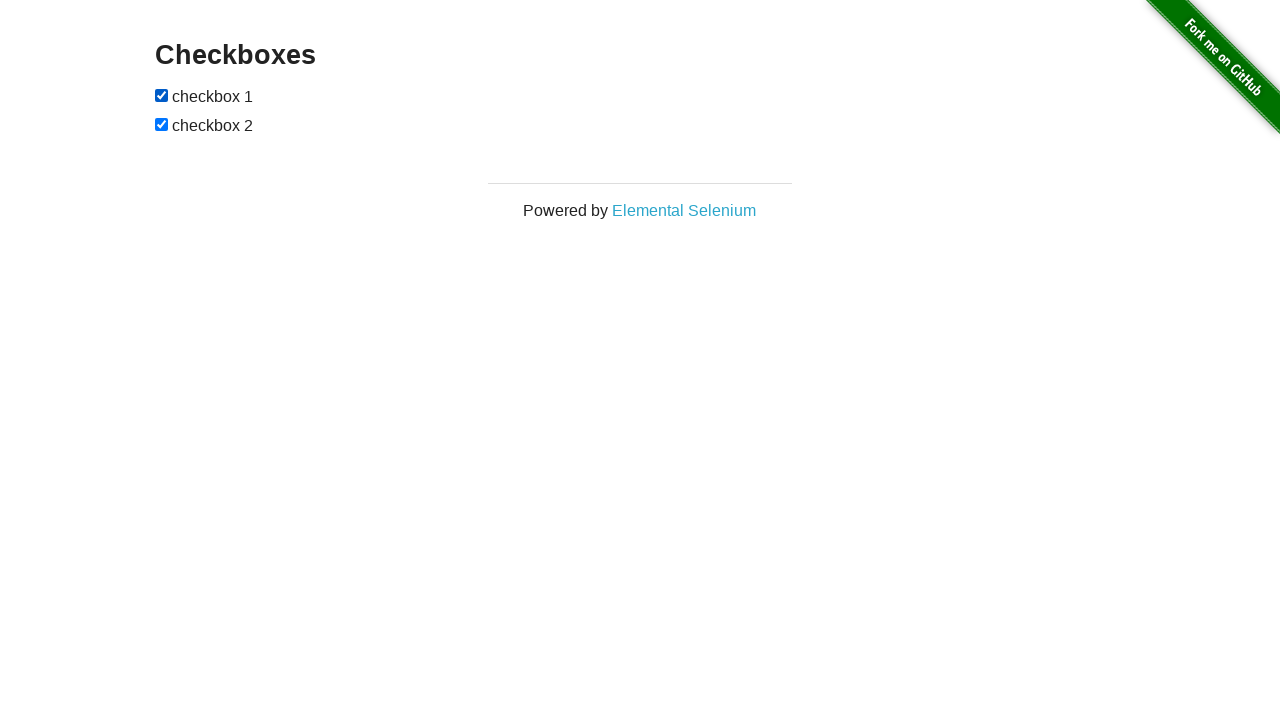

Checked the second checkbox on input[type='checkbox']:nth-of-type(2)
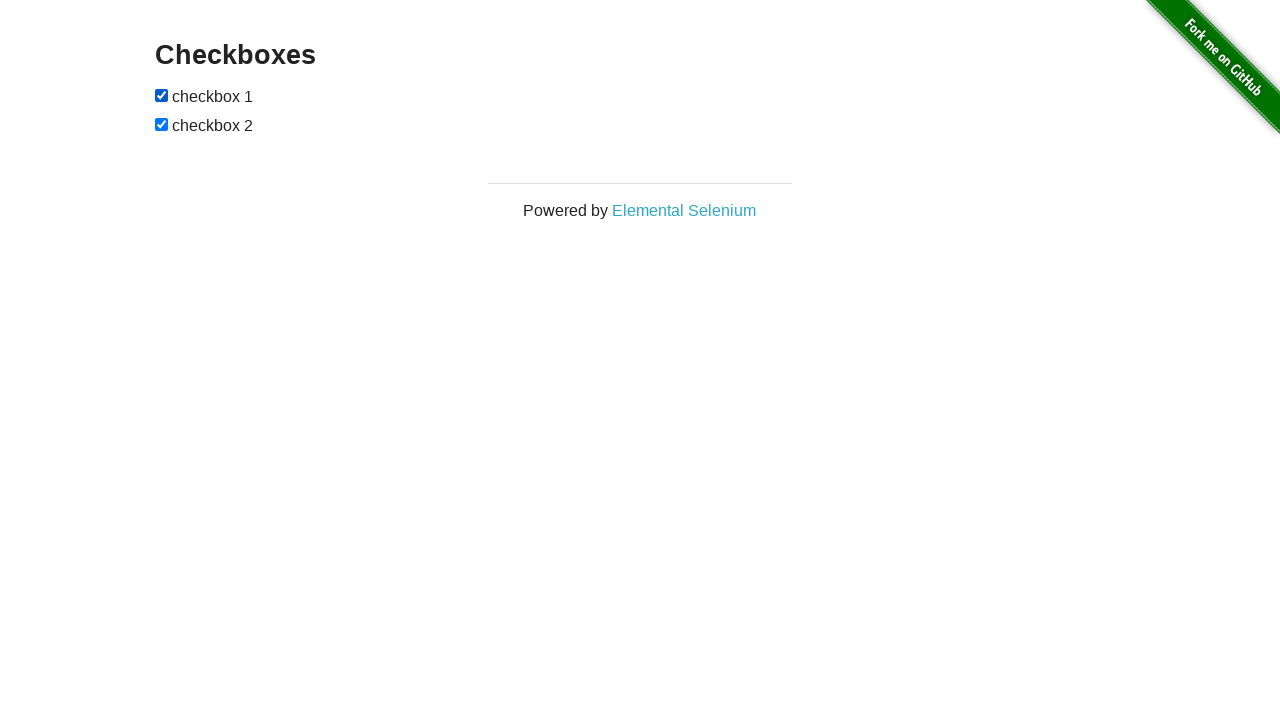

Verified that checked checkboxes are present on the page
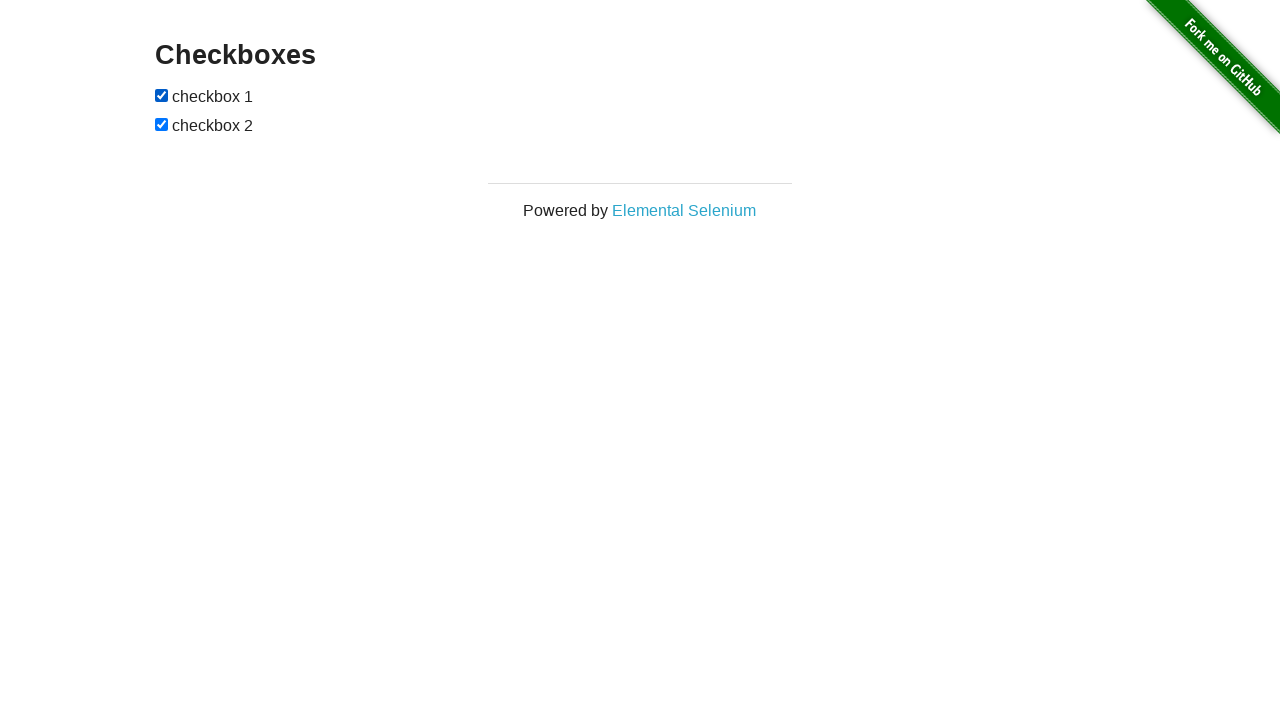

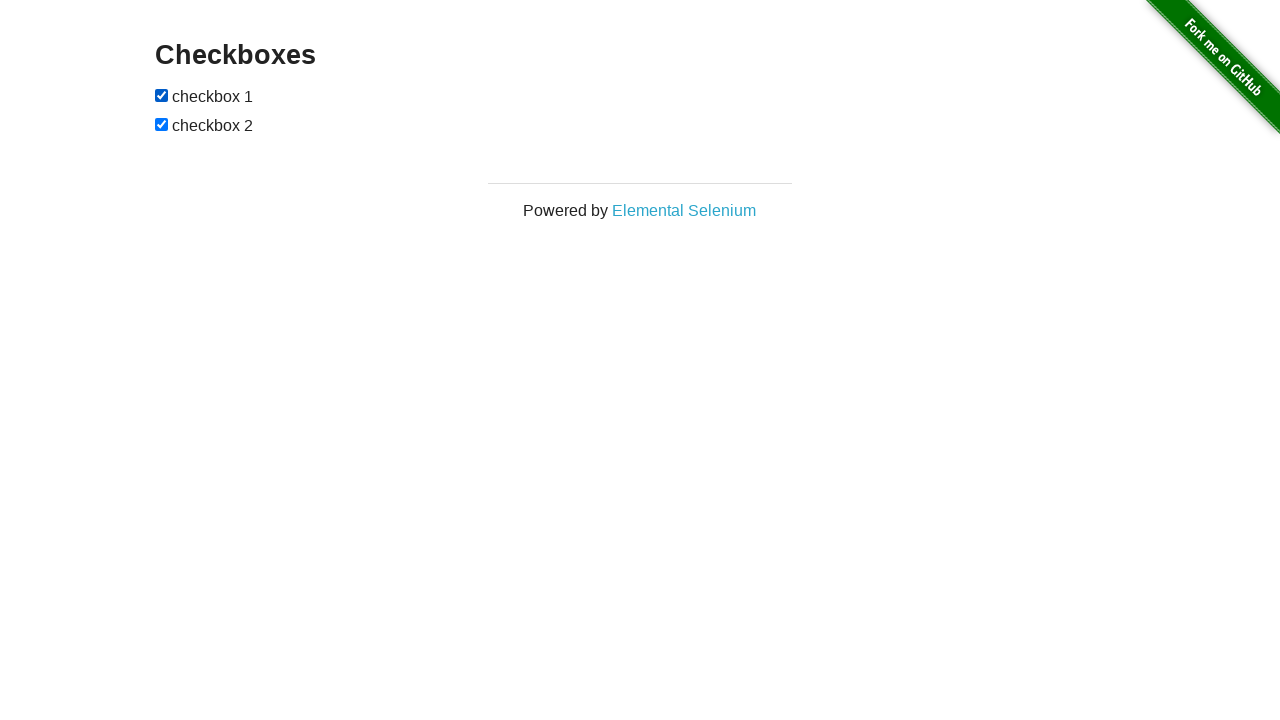